Verifies that Phone tab is active by default

Starting URL: https://b2c.passport.rt.ru

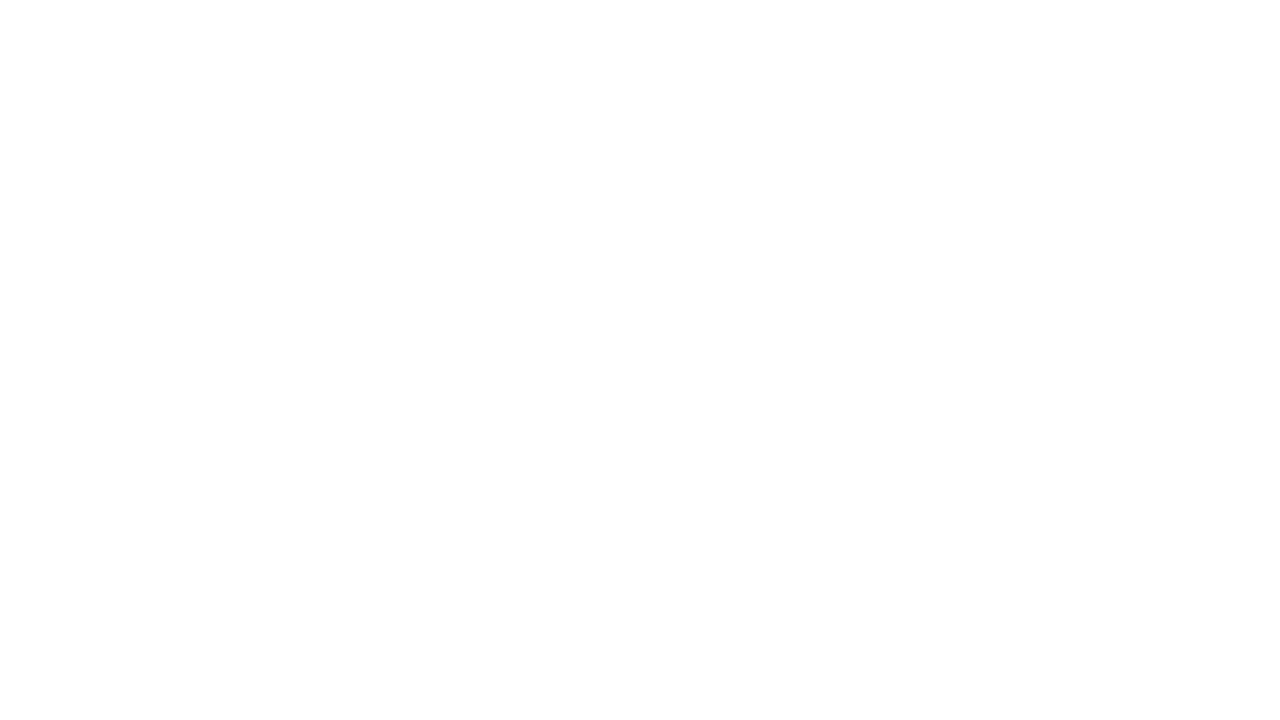

Verified that Phone tab is active by default
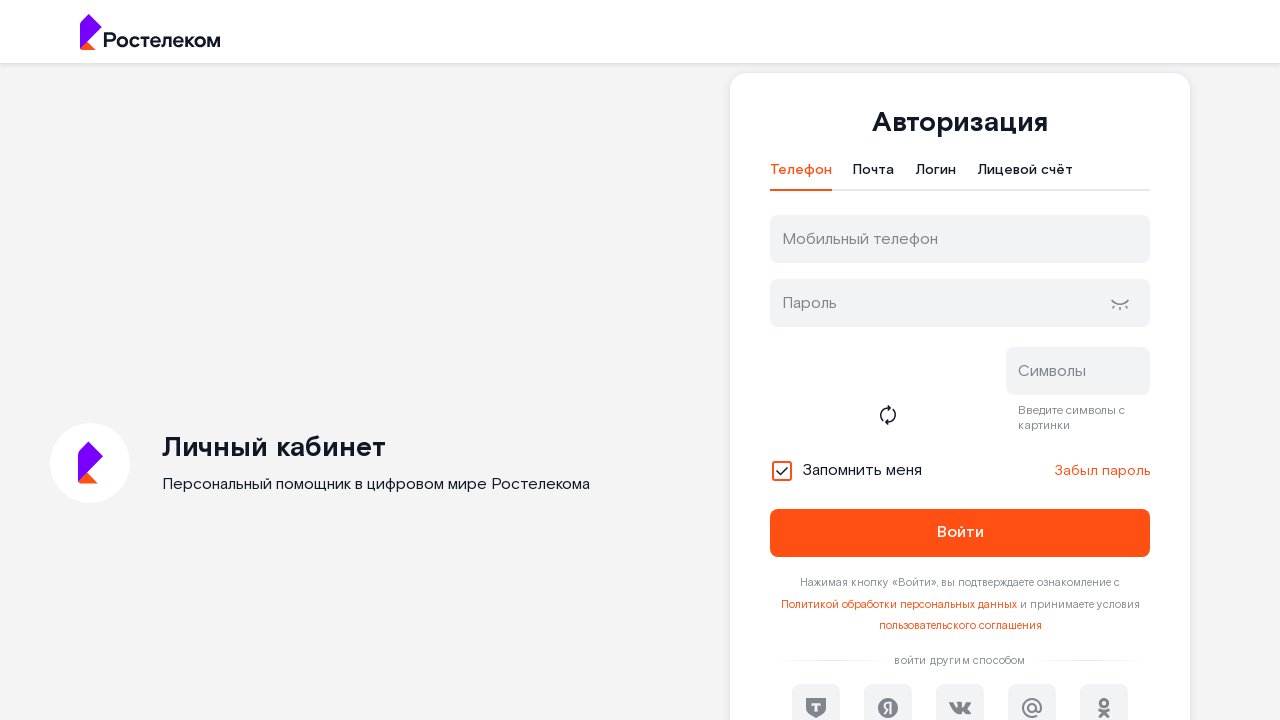

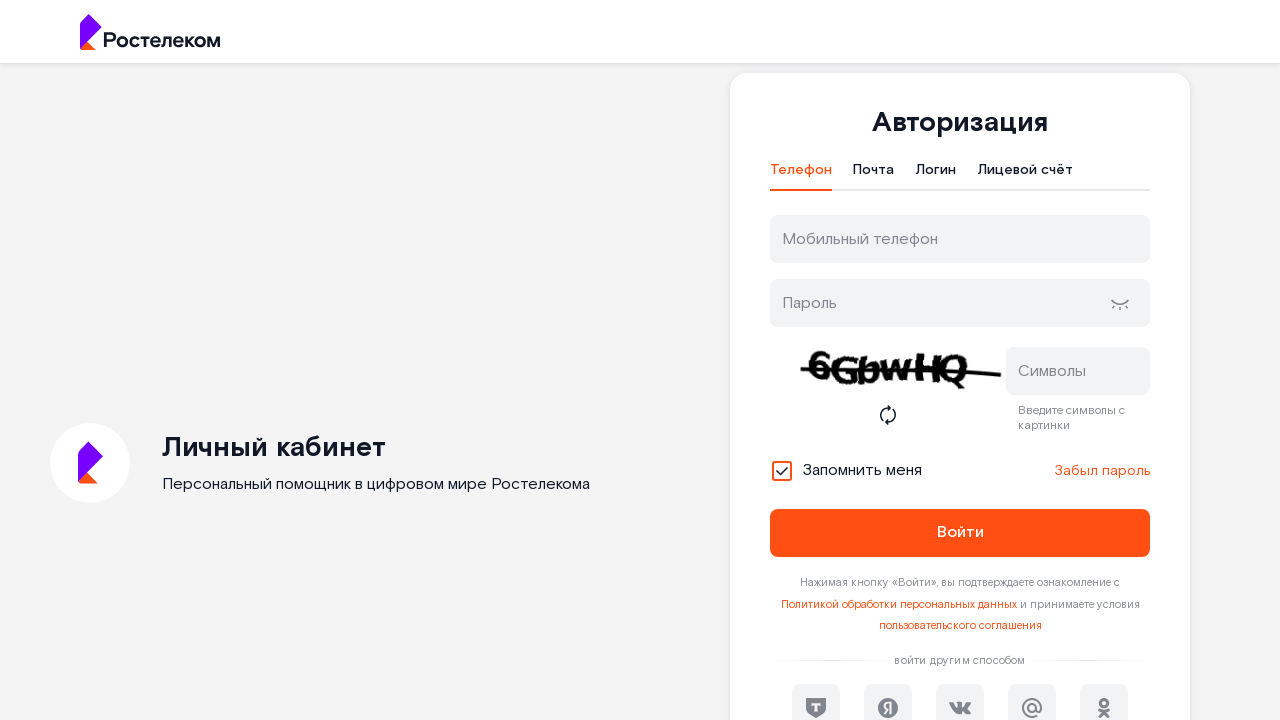